Tests a more robust approach to multiple window handling by storing window references before and after clicking the new window link, then switching between them to verify correct window focus

Starting URL: http://the-internet.herokuapp.com/windows

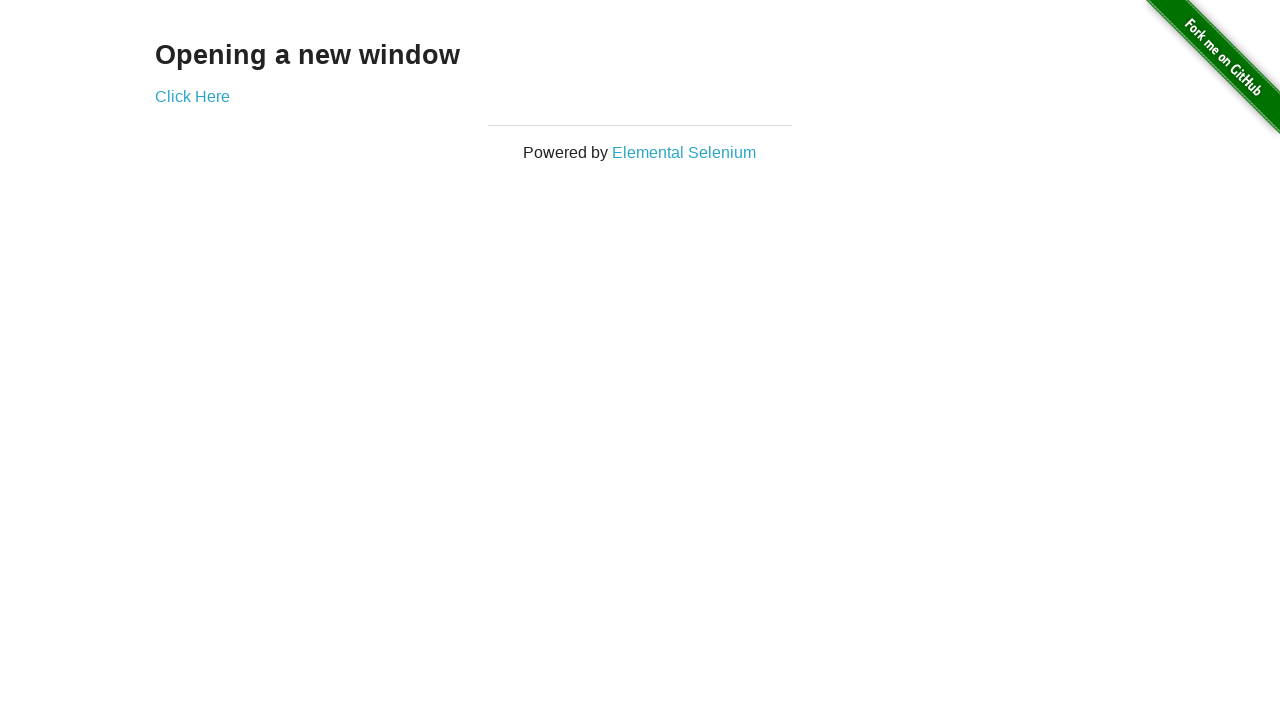

Stored reference to the first window/page
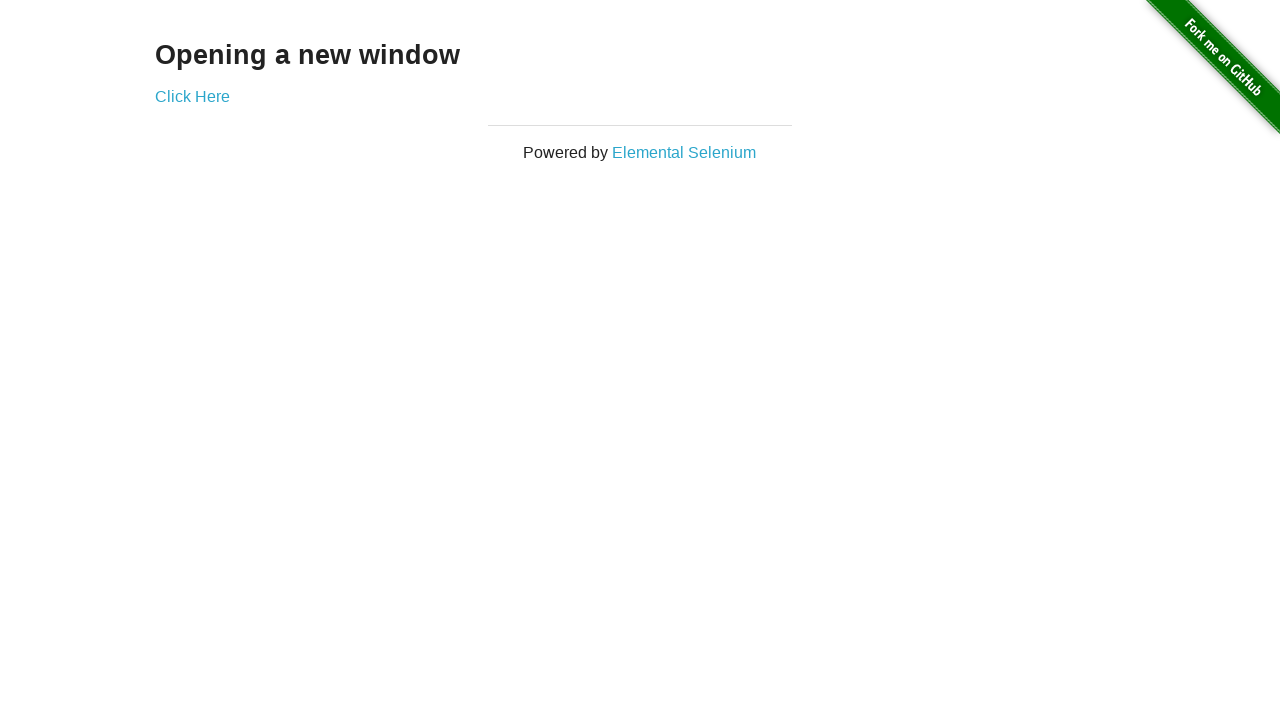

Clicked link to open a new window at (192, 96) on .example a
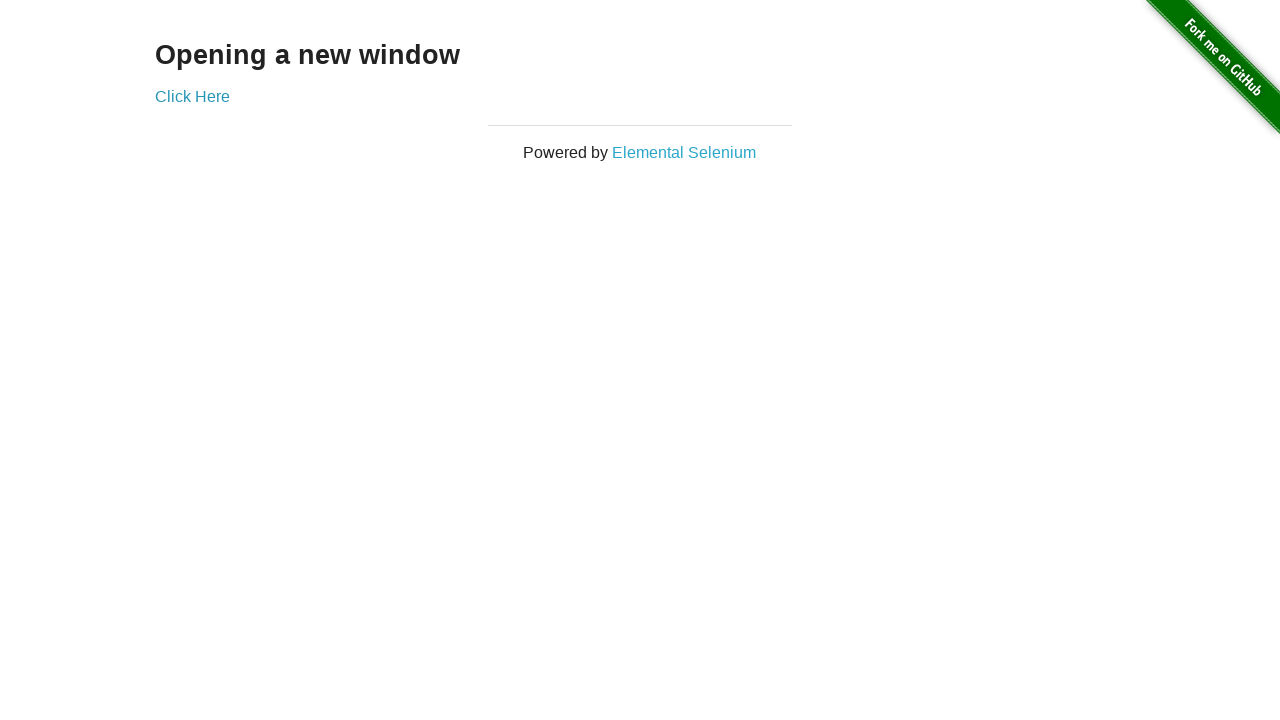

Captured reference to the new window/page
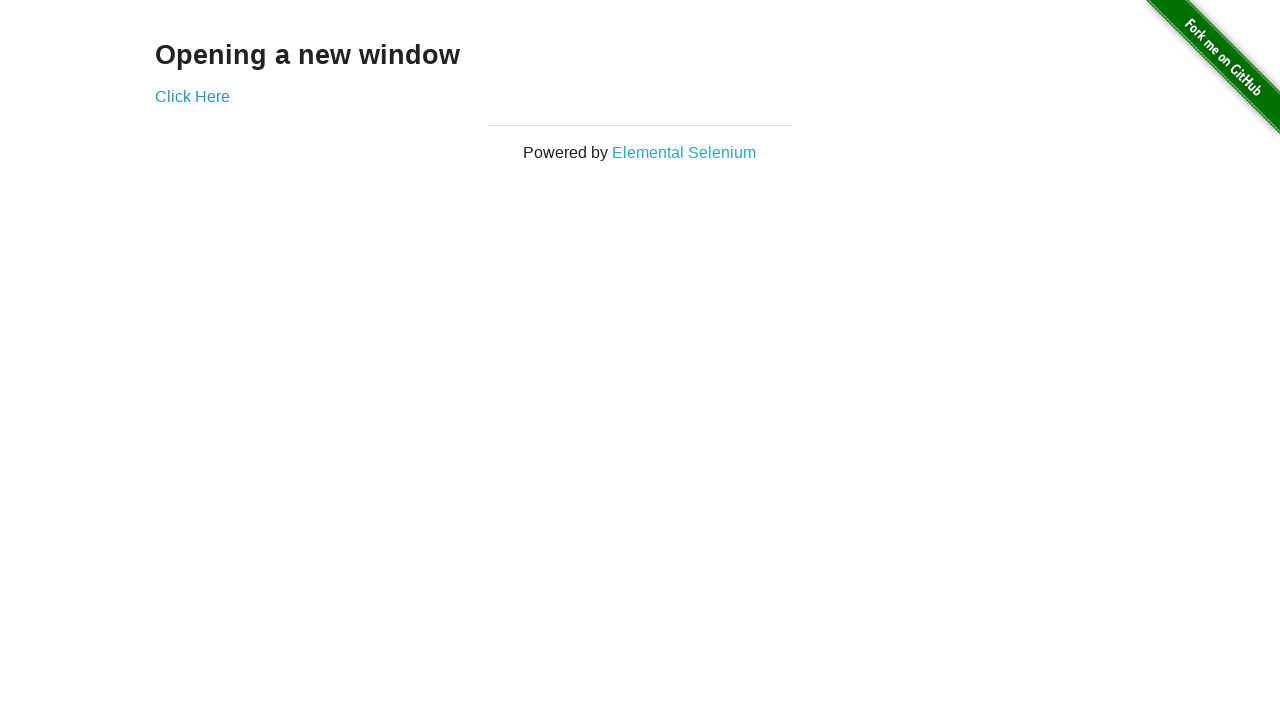

Waited for second page to load
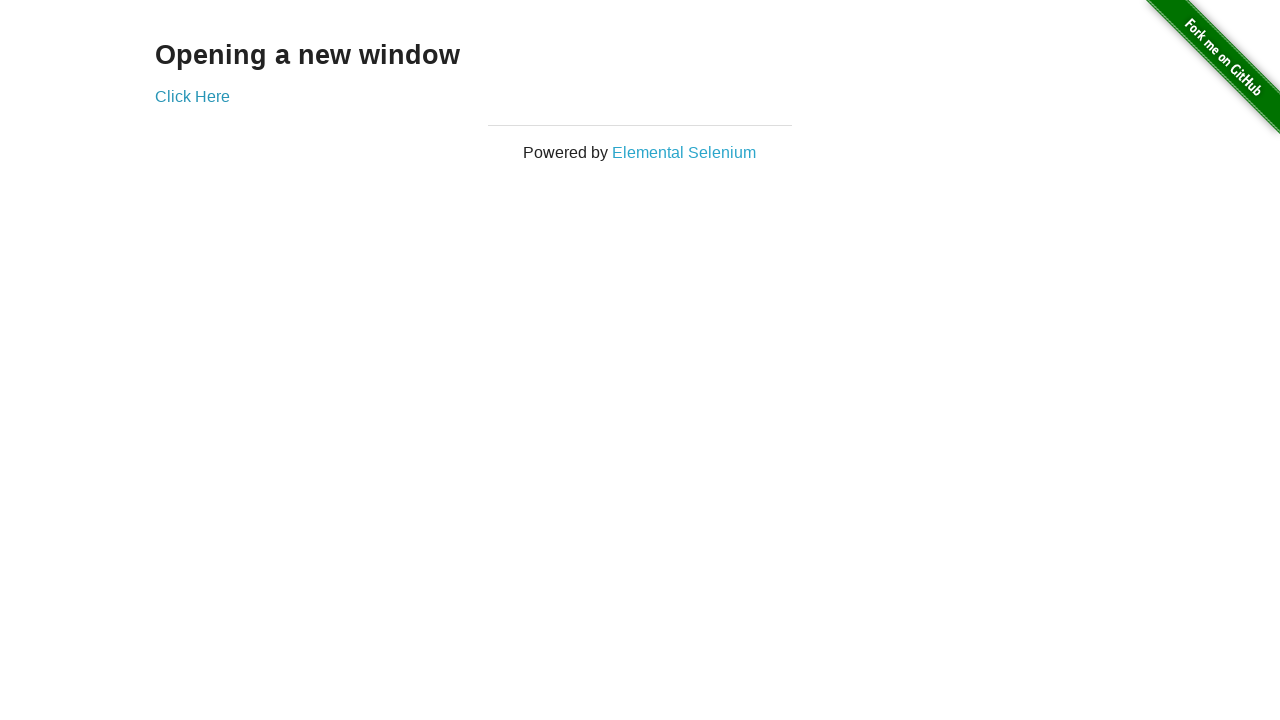

Brought first window to front
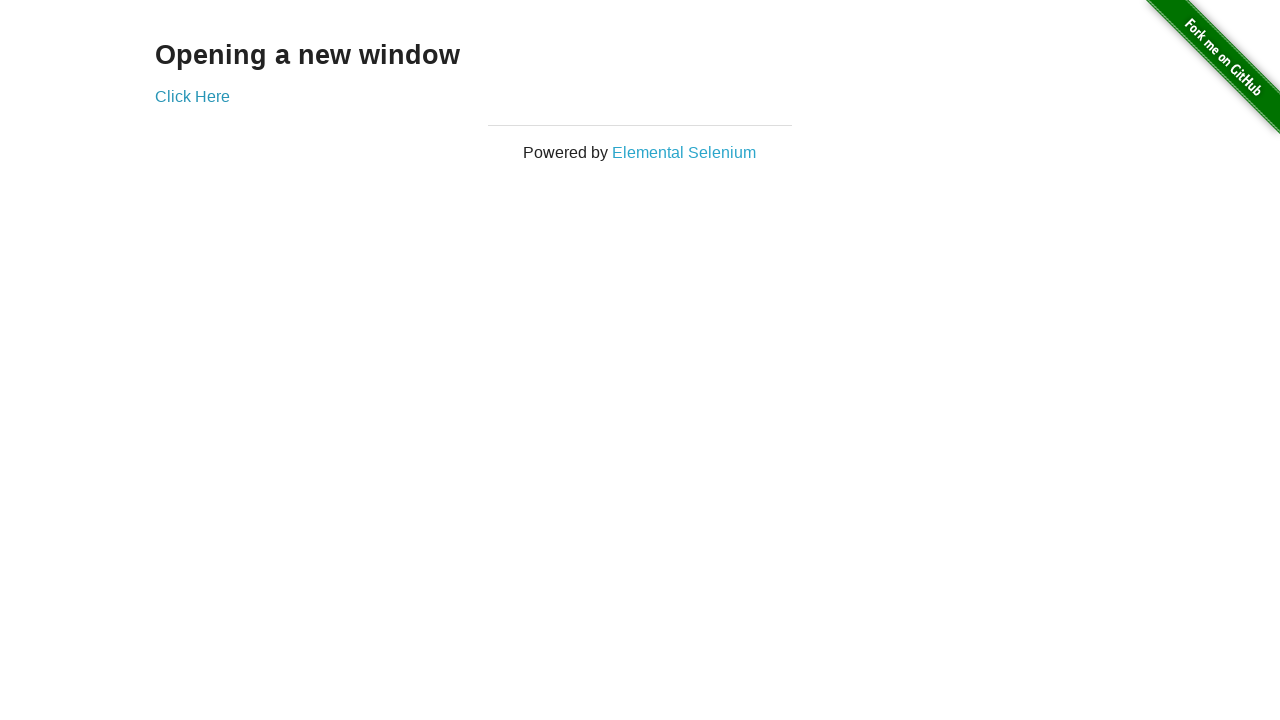

Verified first window title is not 'New Window'
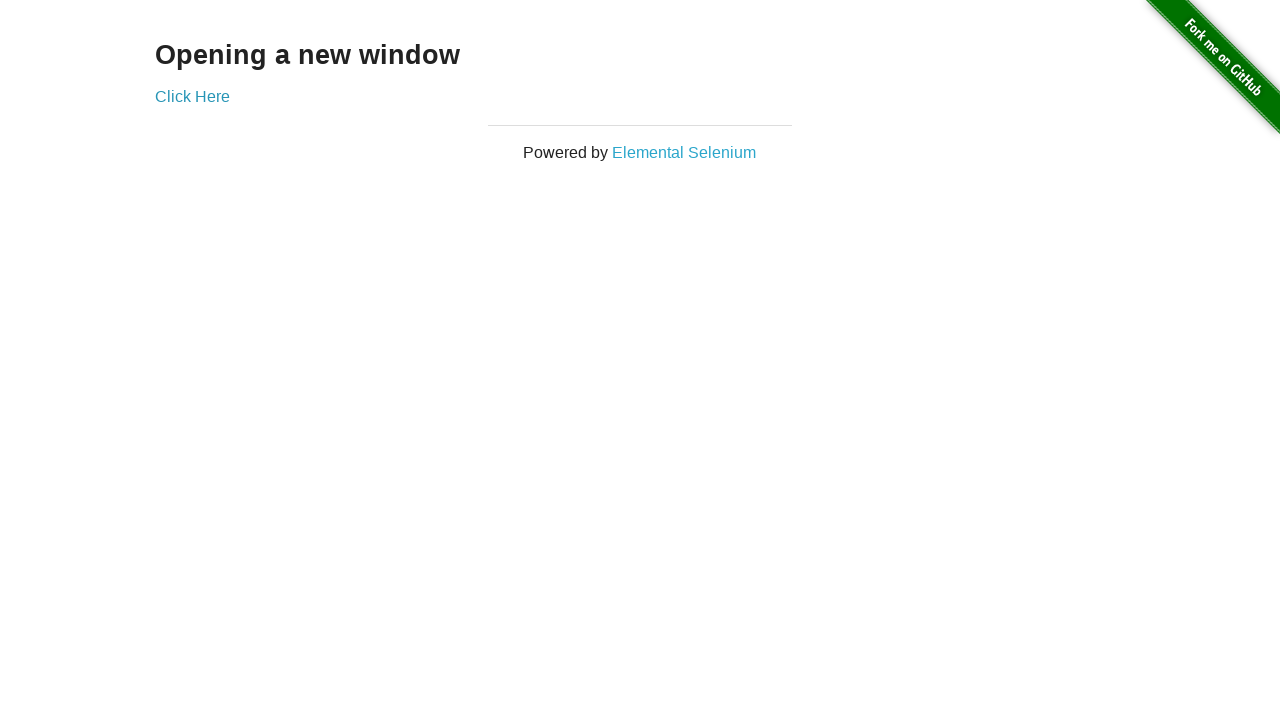

Brought second window to front
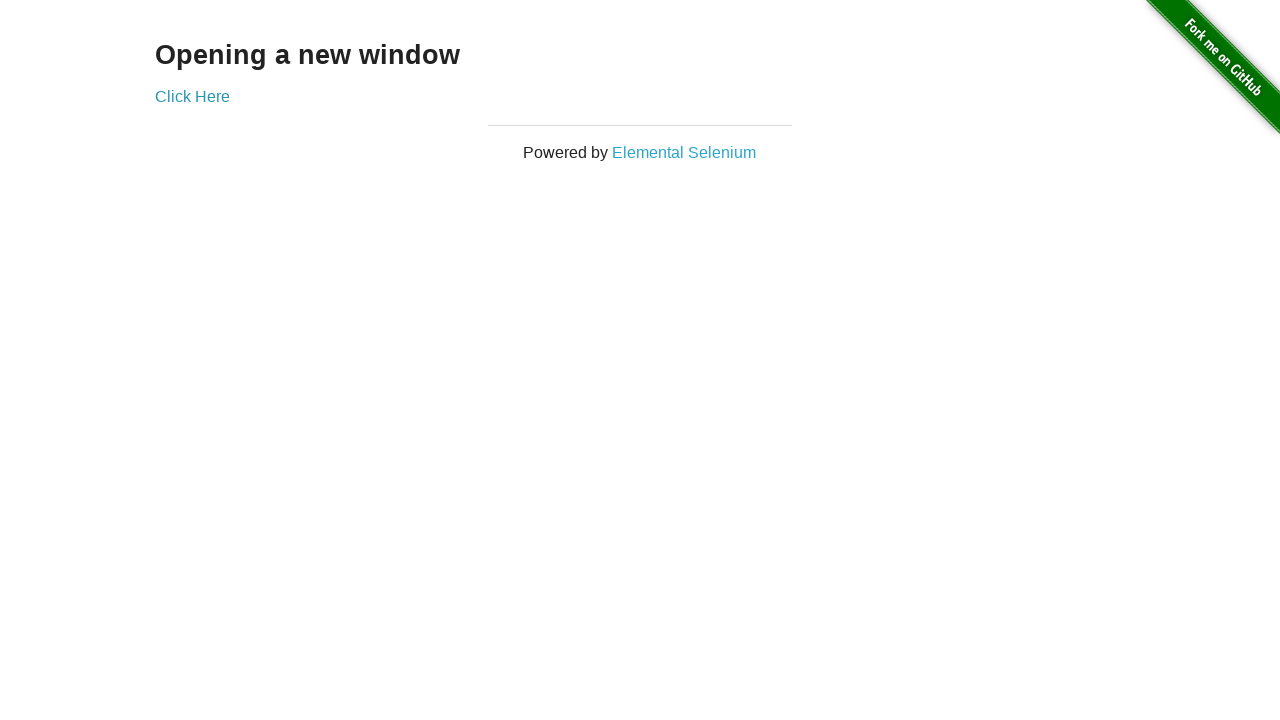

Verified second window title is 'New Window'
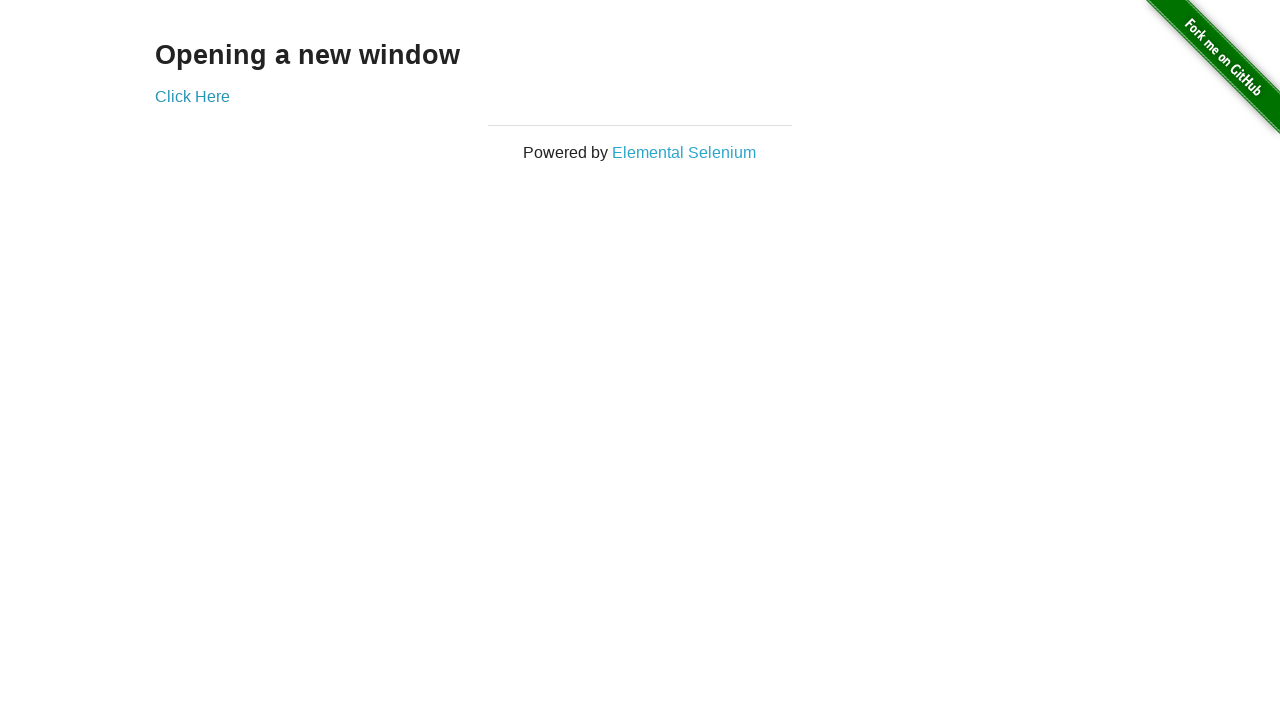

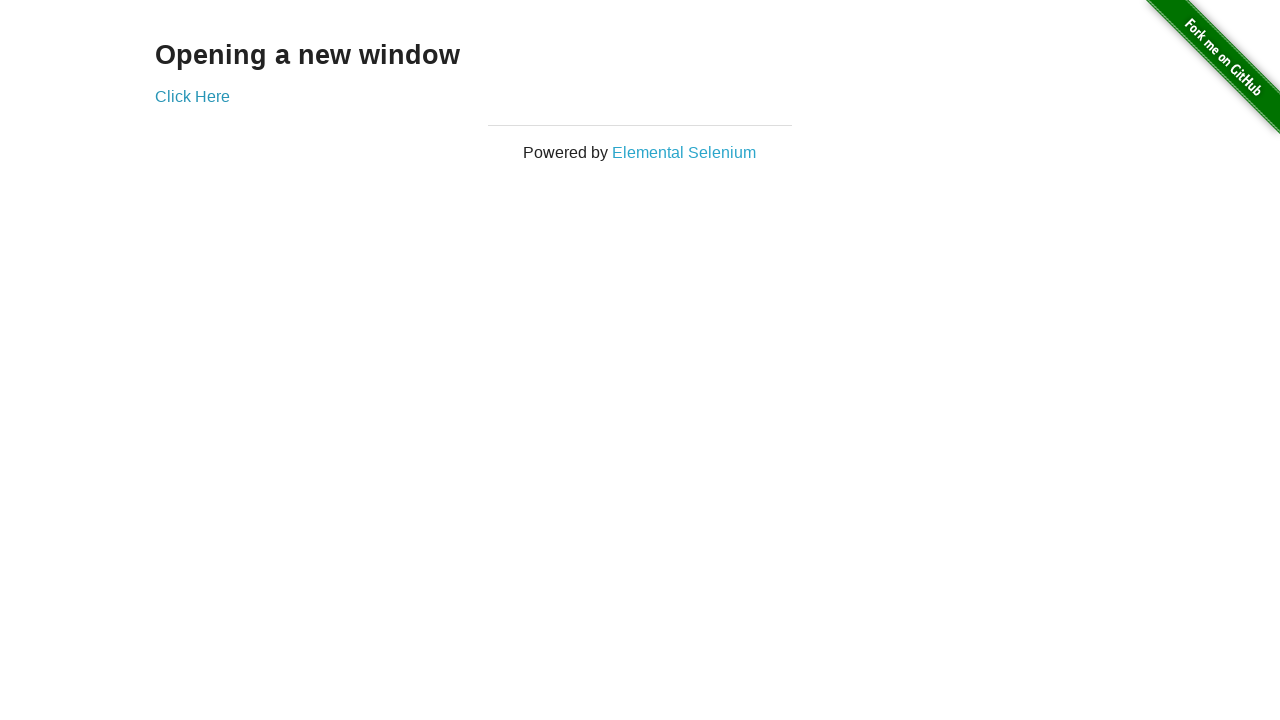